Tests back and forth navigation by clicking on "A/B Testing" link, verifying the page title, navigating back, and verifying the home page title

Starting URL: https://practice.cydeo.com

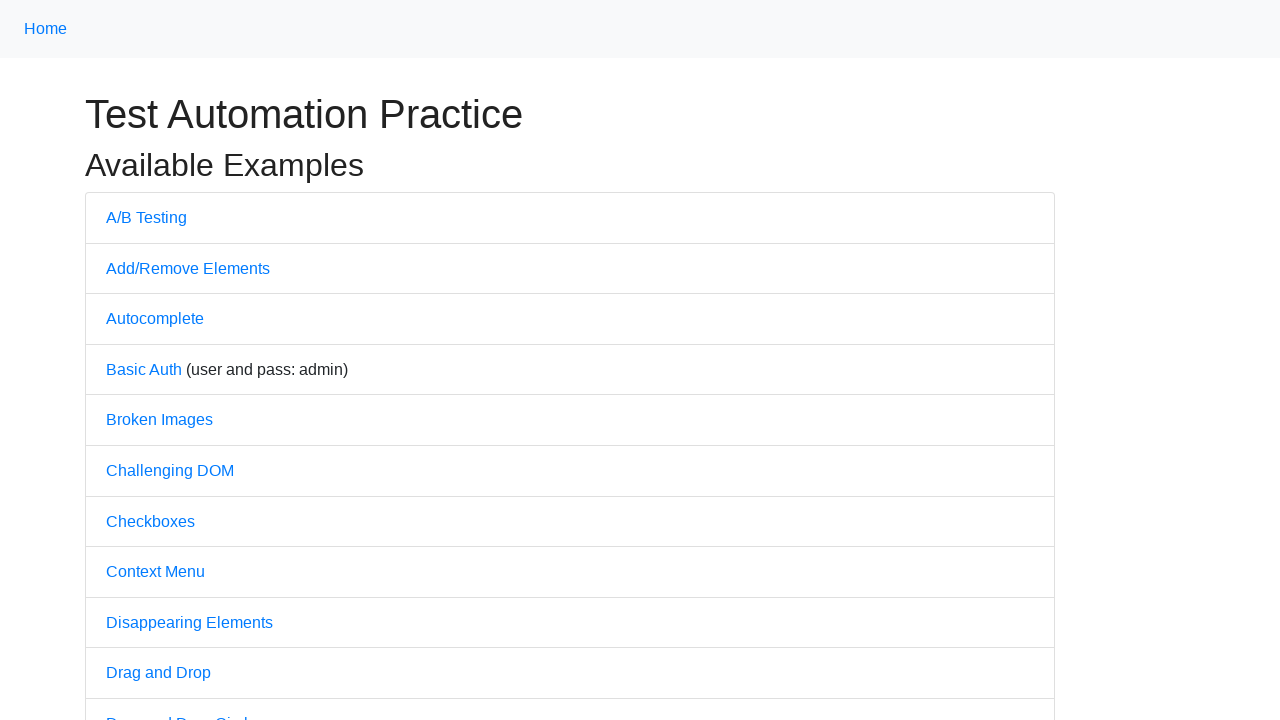

Clicked on 'A/B Testing' link at (146, 217) on text=A/B Testing
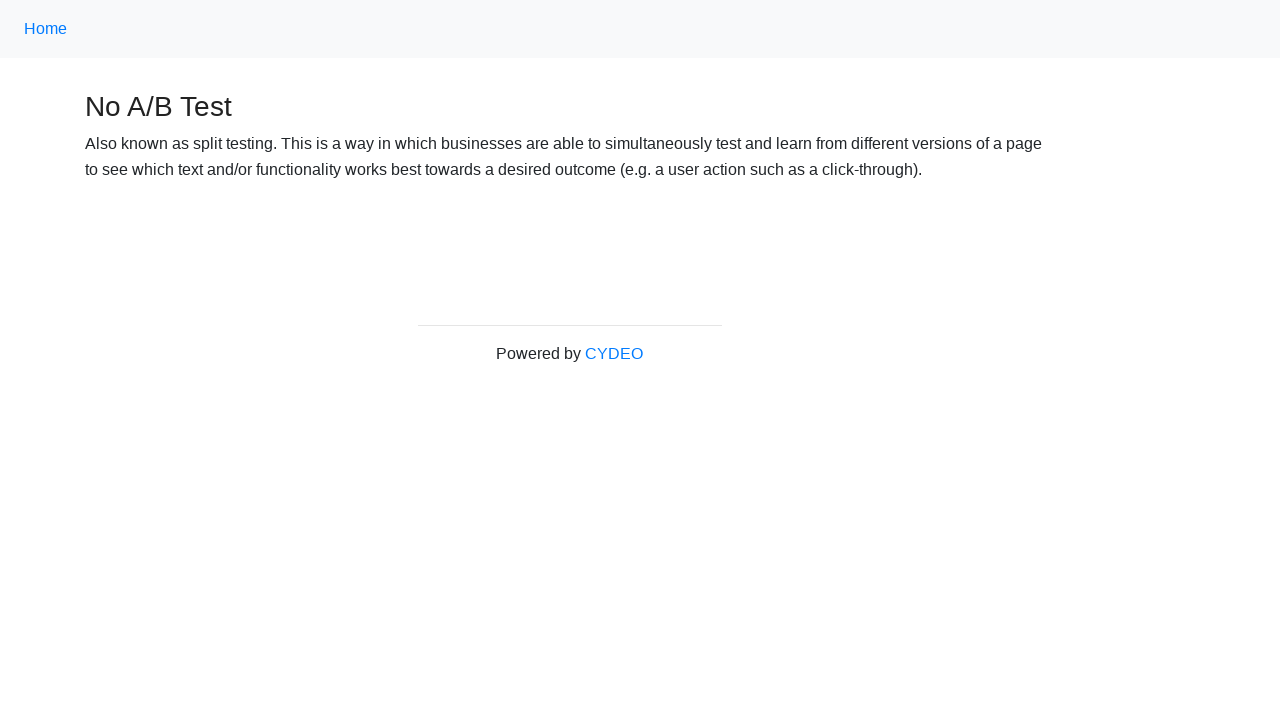

Verified page title is 'No A/B Test'
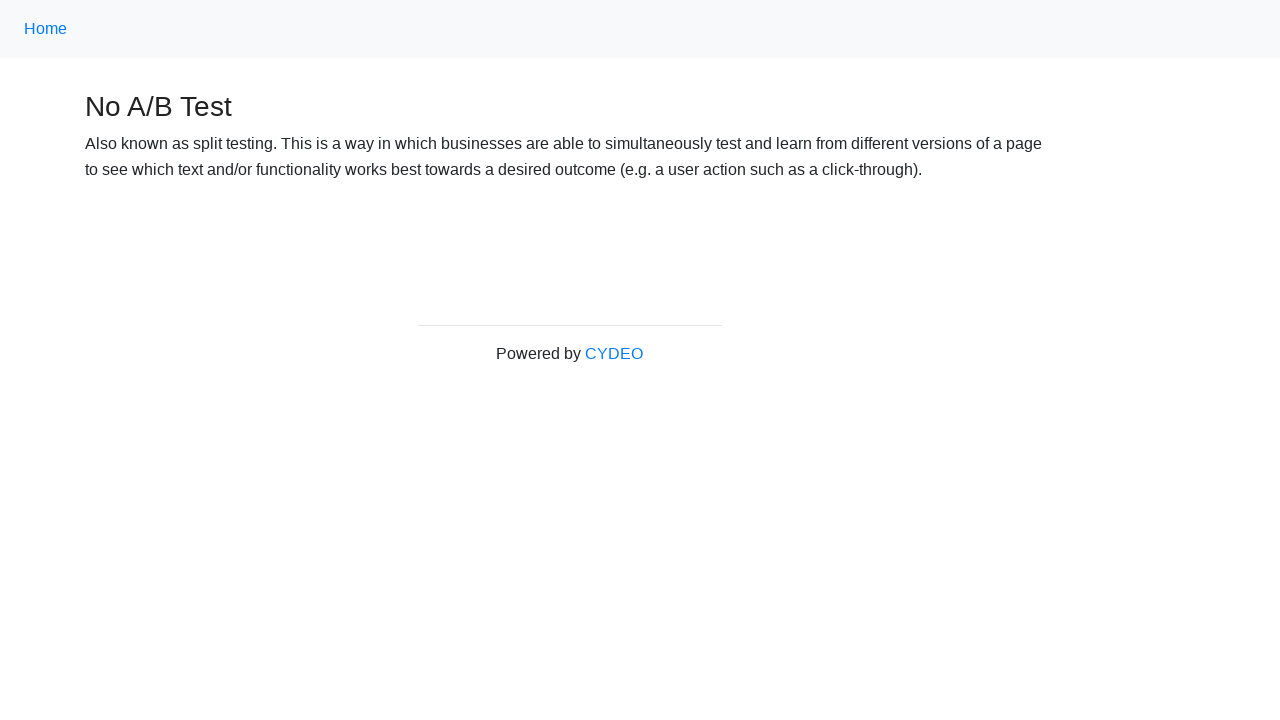

Navigated back to home page
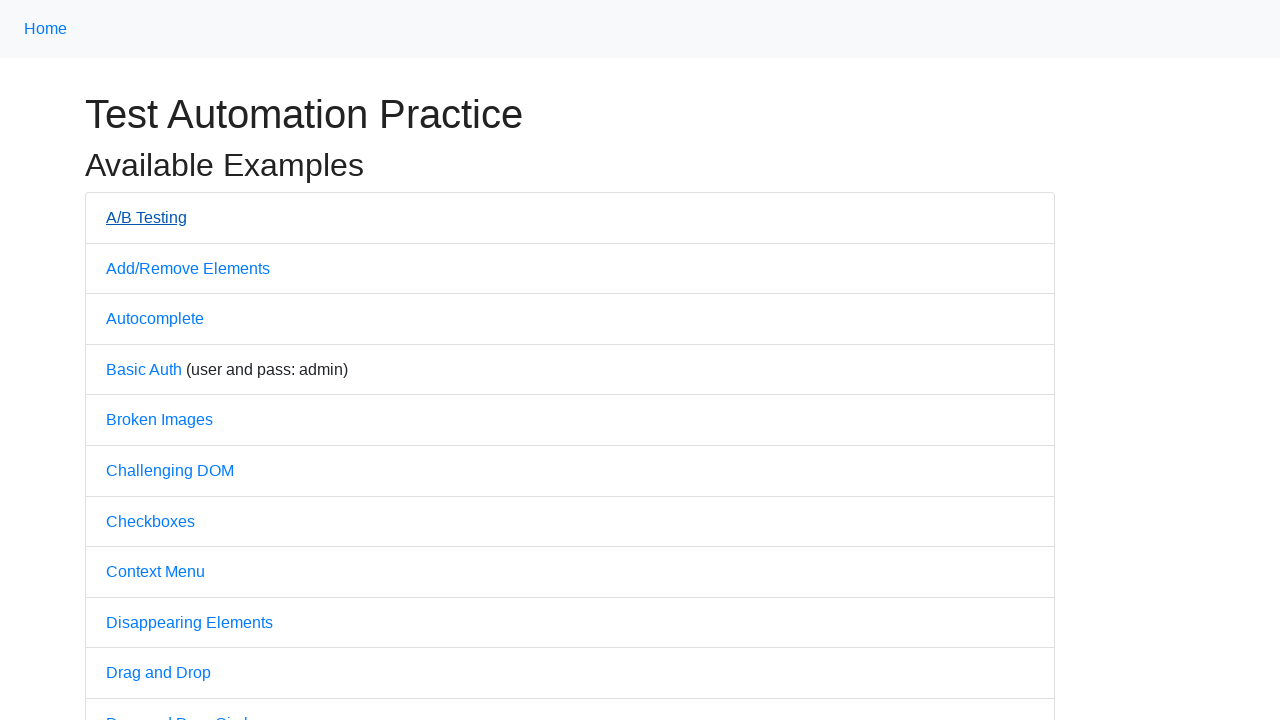

Verified page title is 'Practice'
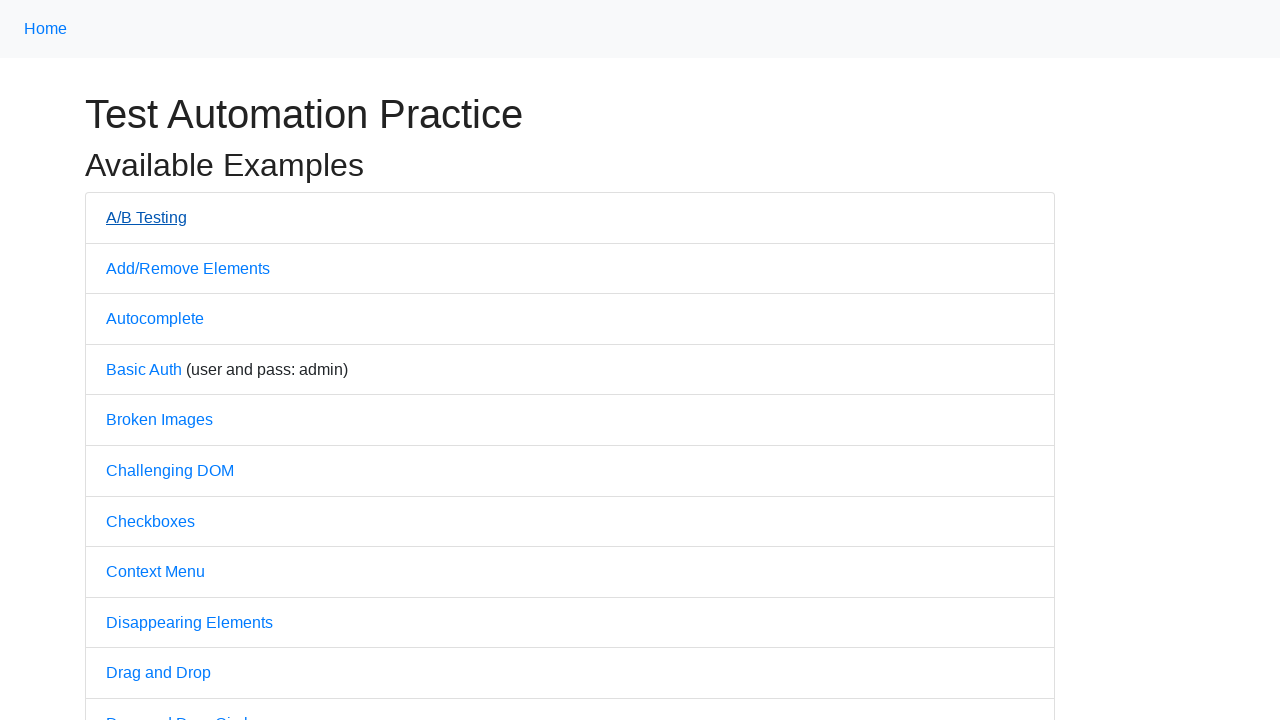

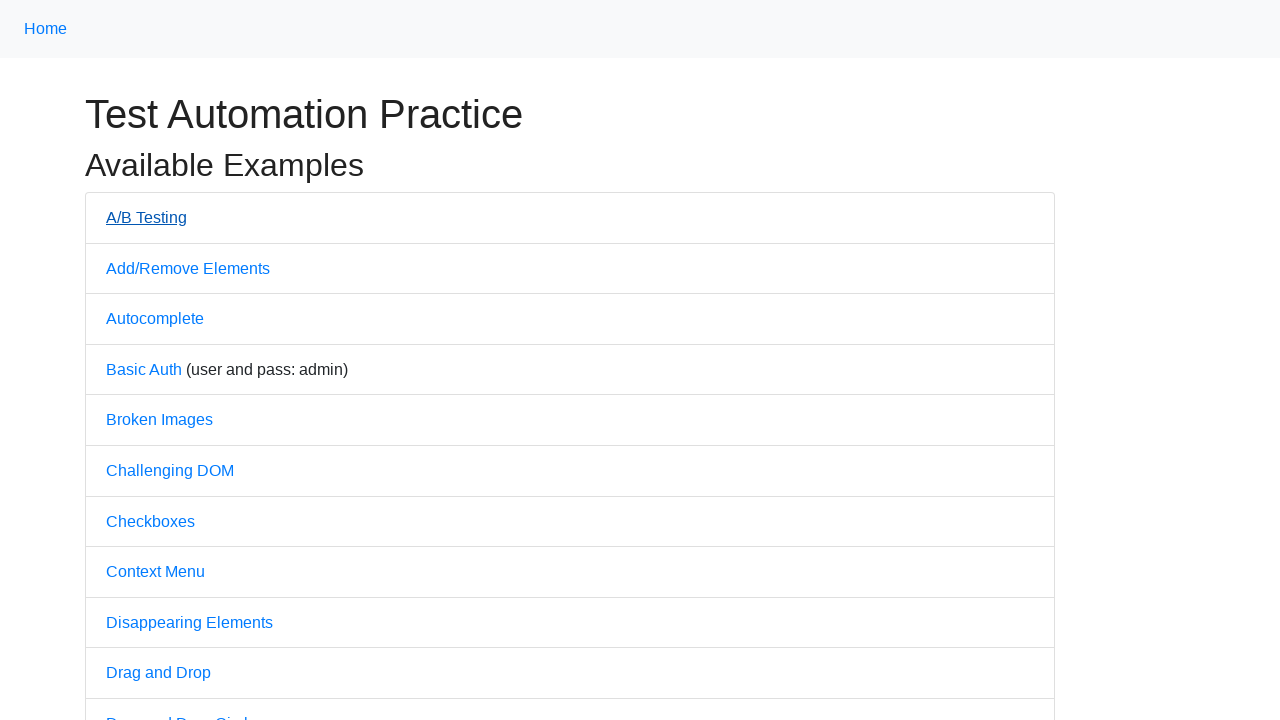